Verifies that a password text field is disabled and checks its placeholder attribute value

Starting URL: https://daominhdam.github.io/basic-form/

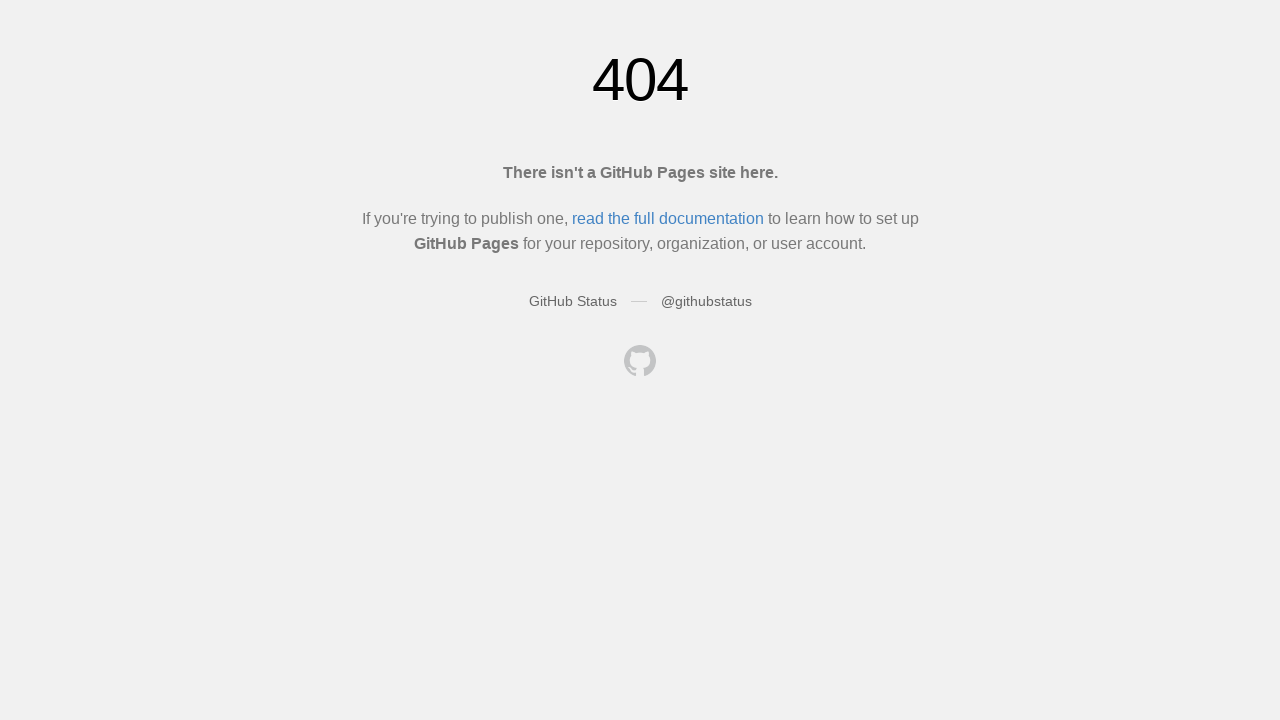

Located iframe containing search functionality
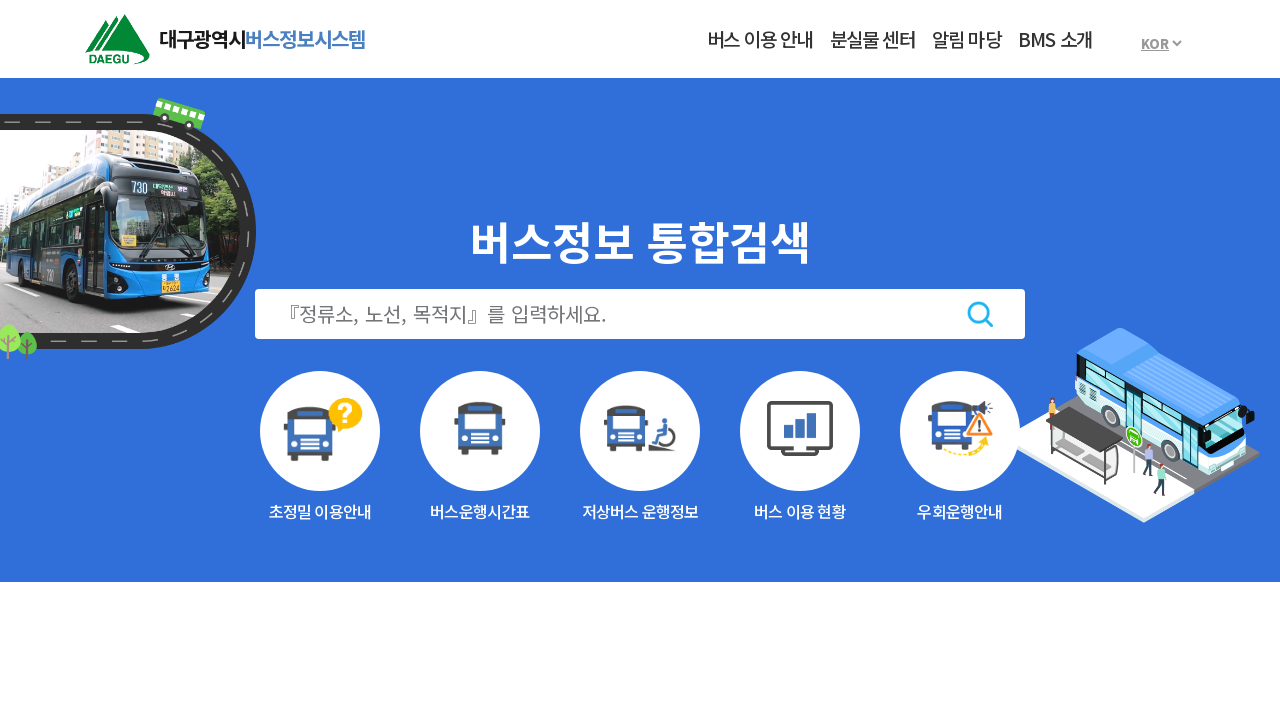

Filled search field with '동대구역' (Dongdaegu Station)
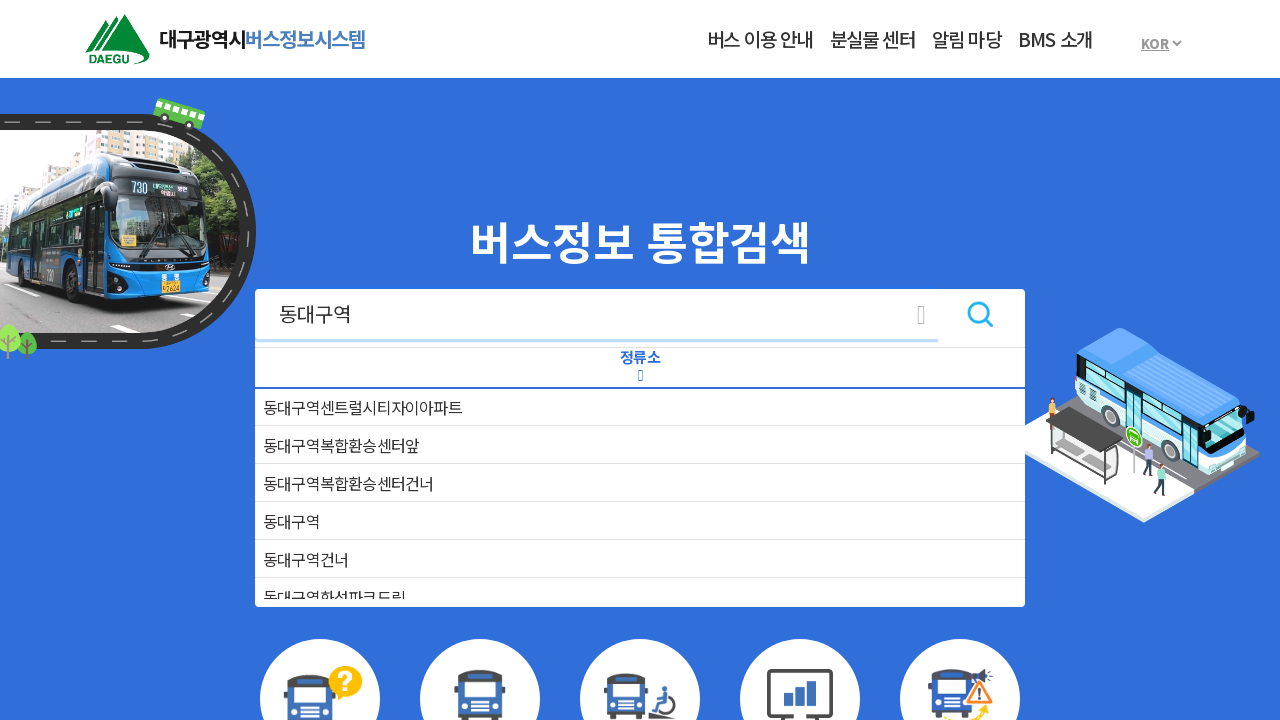

Submitted search form by pressing Enter
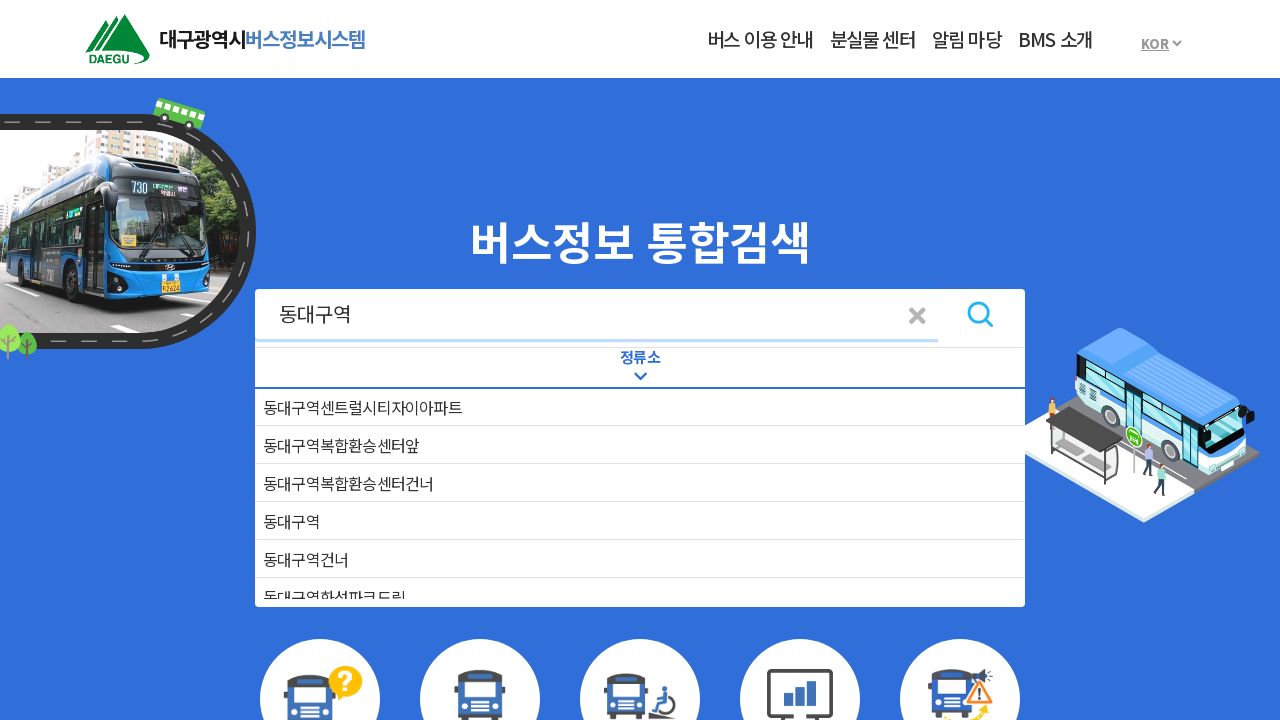

Bus search results loaded successfully
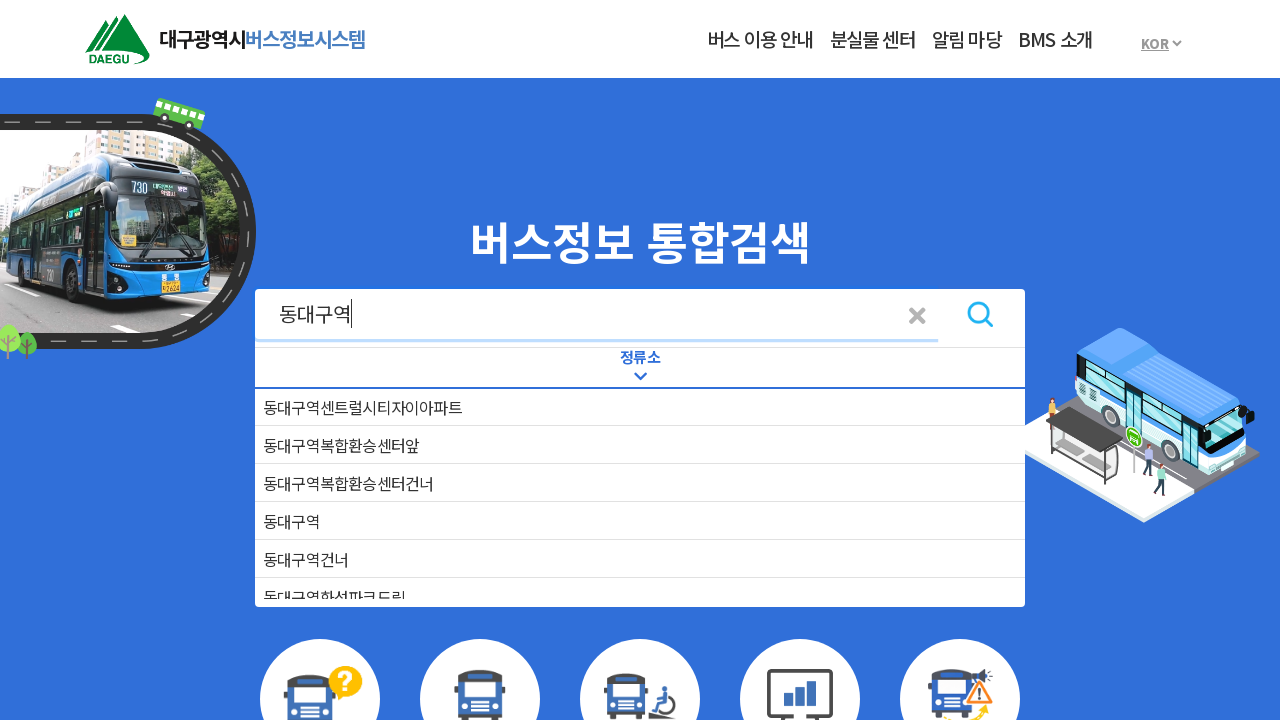

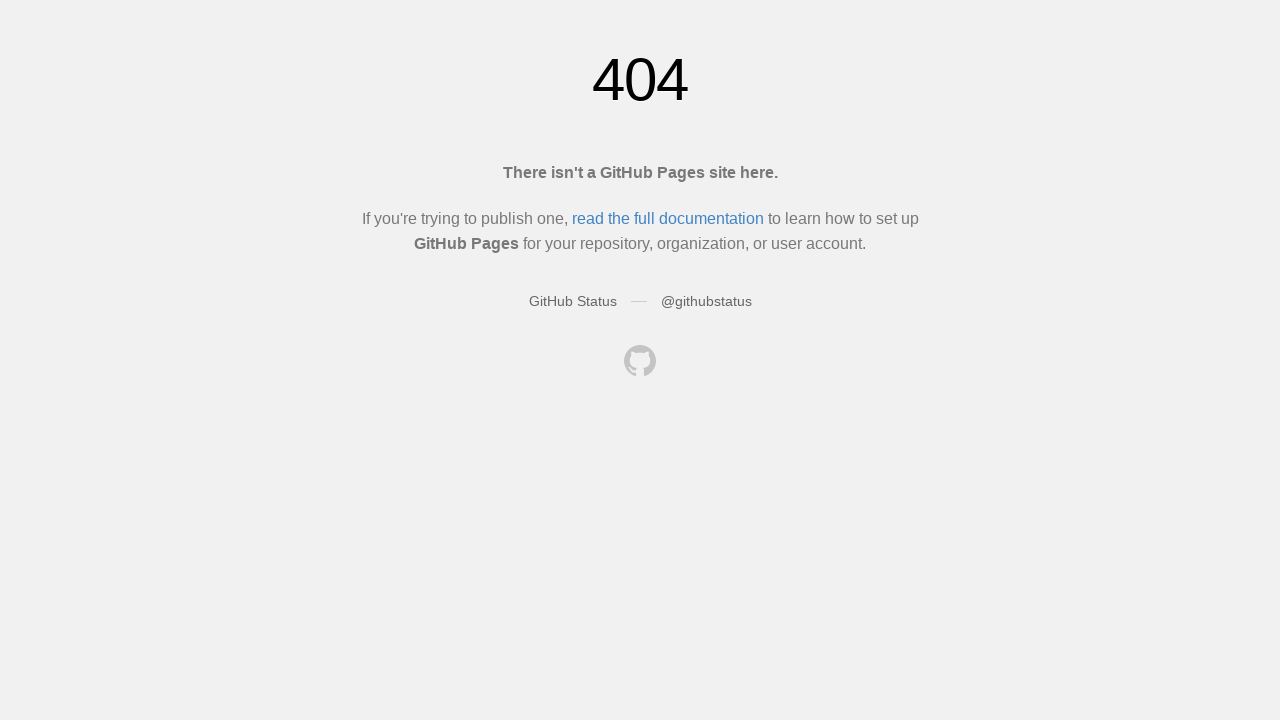